Tests prompt alert functionality by triggering alerts, entering text in a prompt alert, and accepting it

Starting URL: https://www.leafground.com/alert.xhtml

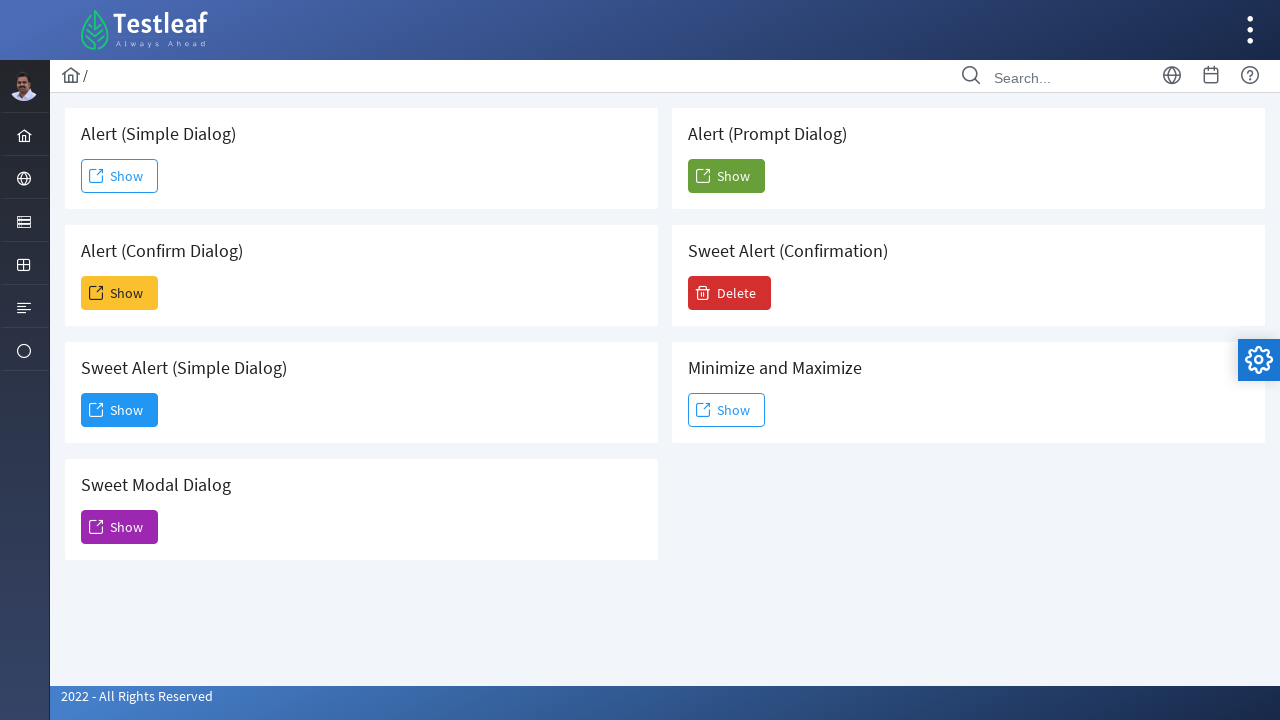

Clicked the fifth 'Show' button to trigger prompt alert at (726, 176) on (//span[text()='Show'])[5]
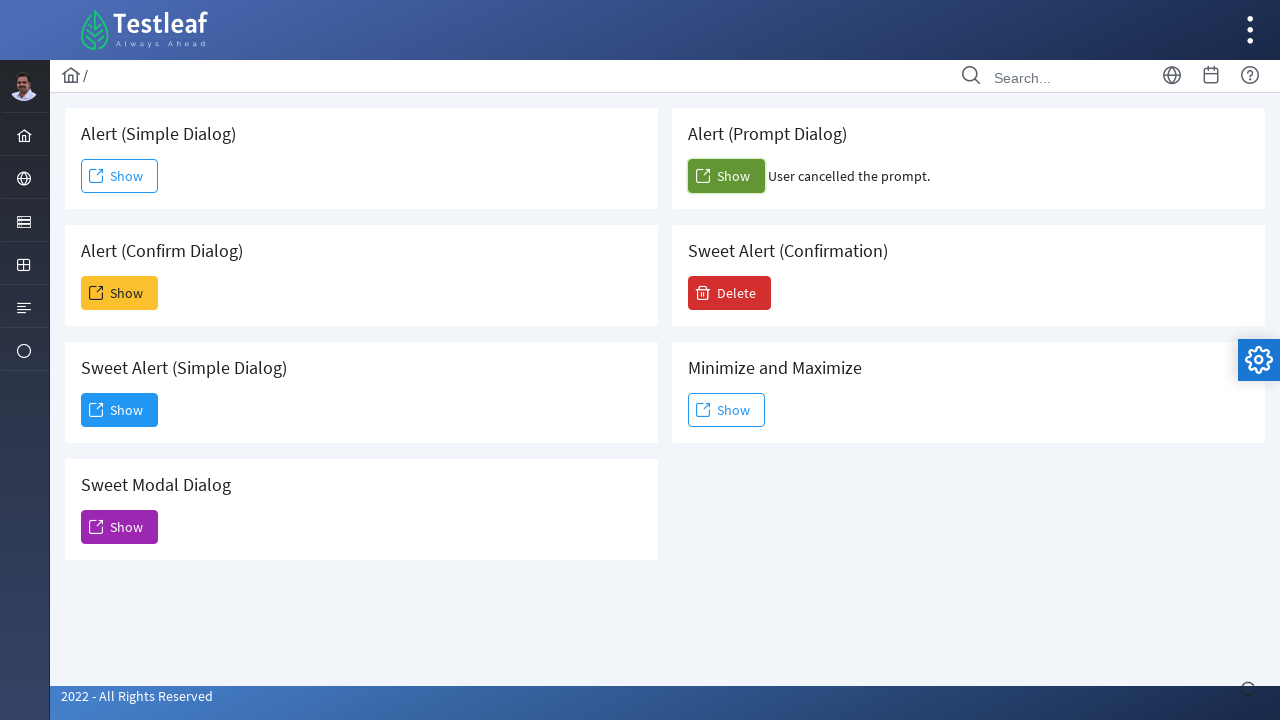

Clicked the second 'Show' button at (120, 293) on (//span[text()='Show'])[2]
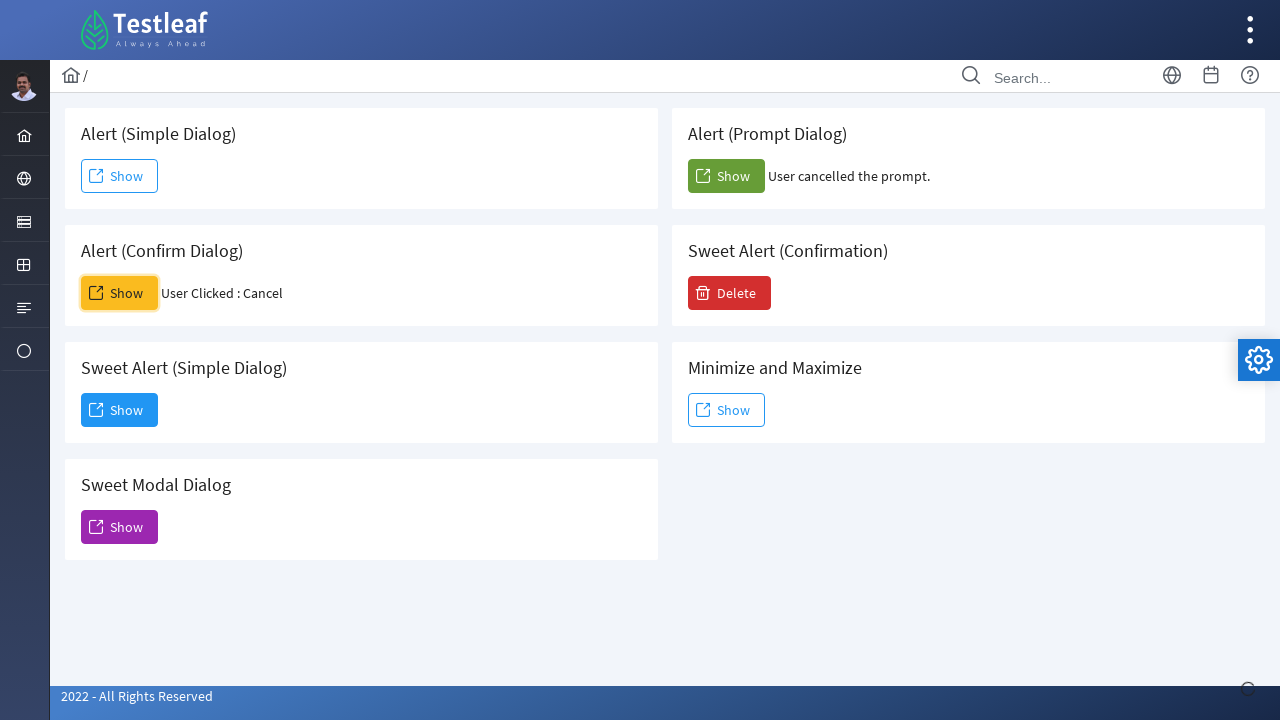

Set up dialog handler to accept prompt alert with text 'Vineeth'
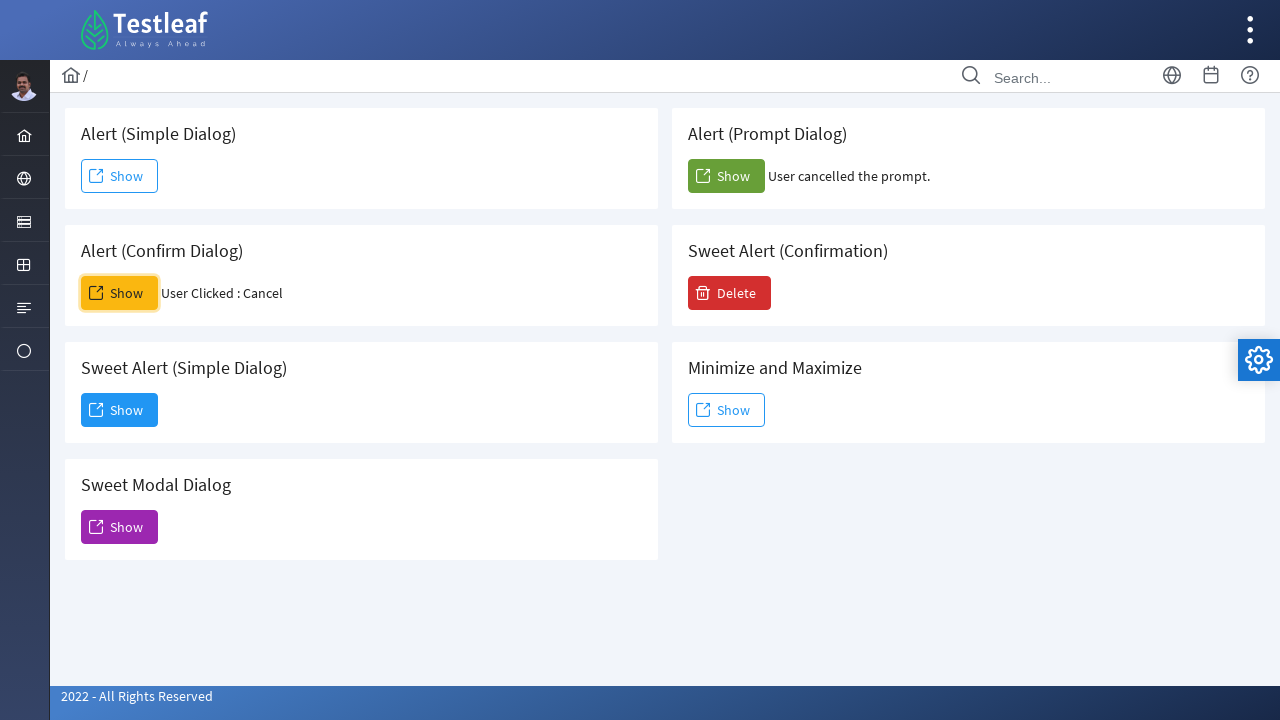

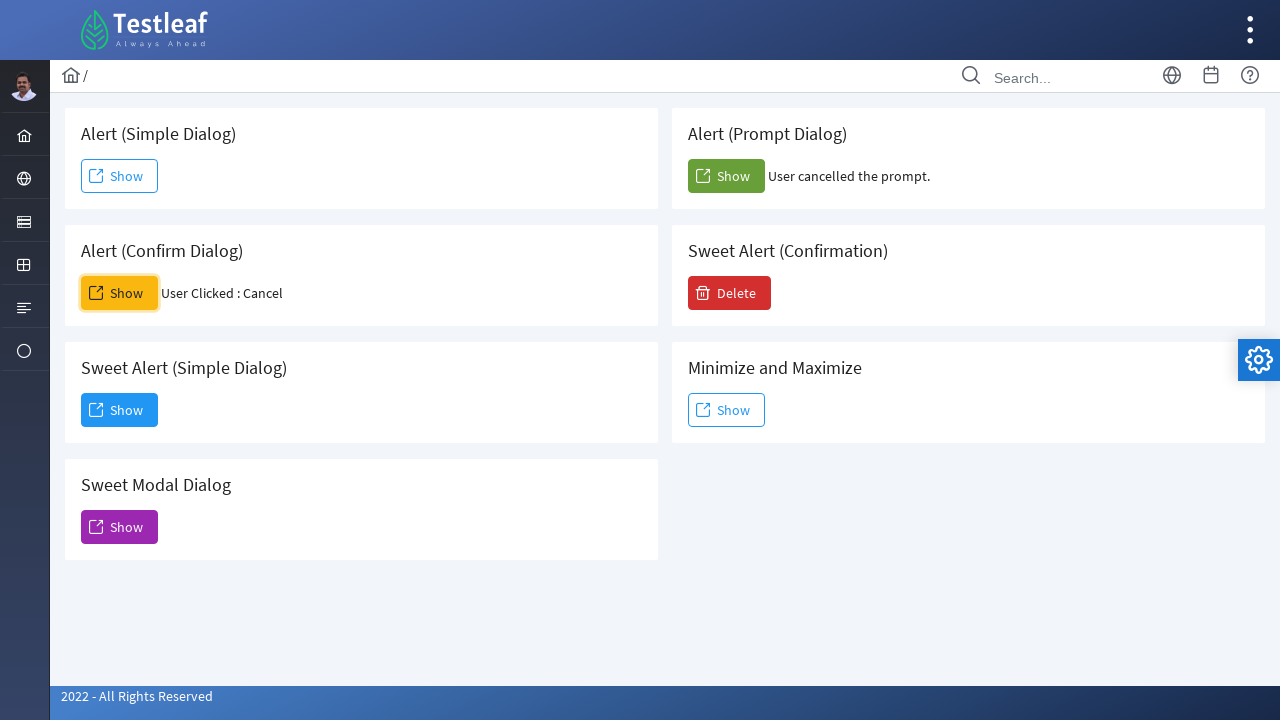